Tests JavaScript manipulation of a date input field on the 12306 railway booking website by removing the readonly attribute and setting a date value

Starting URL: https://www.12306.cn/index/

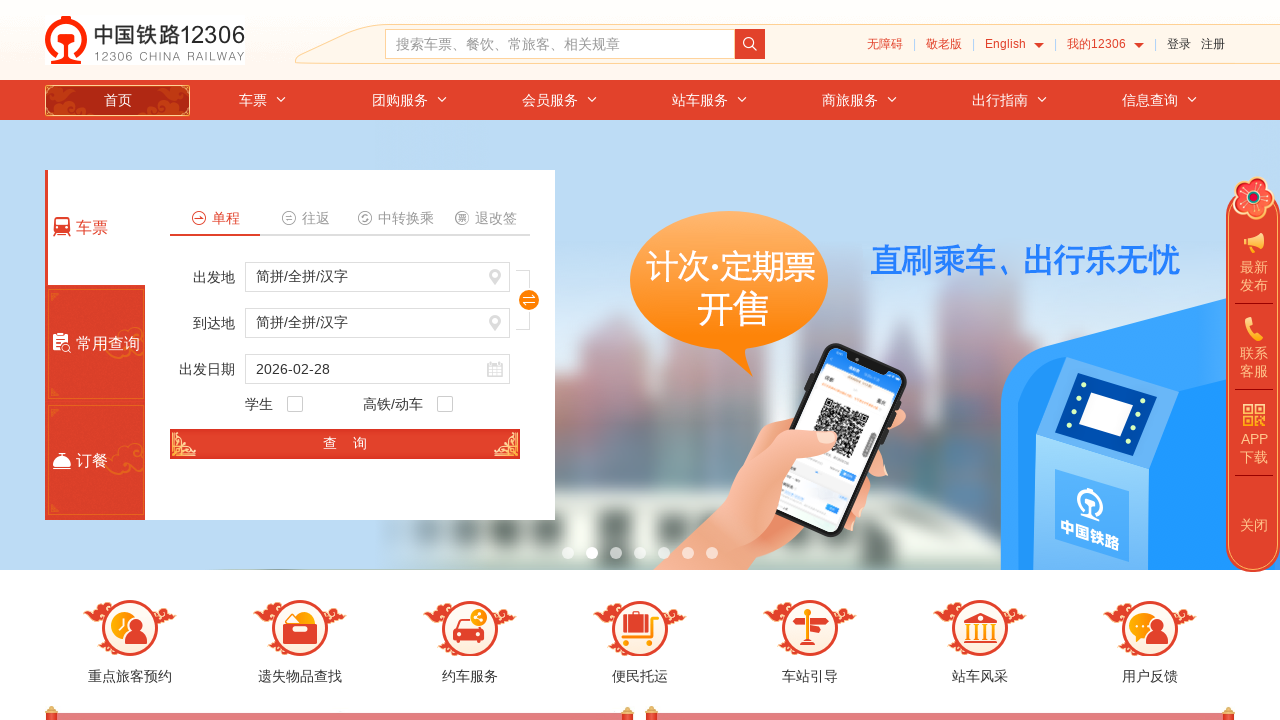

Waited for date input field #train_date to be available
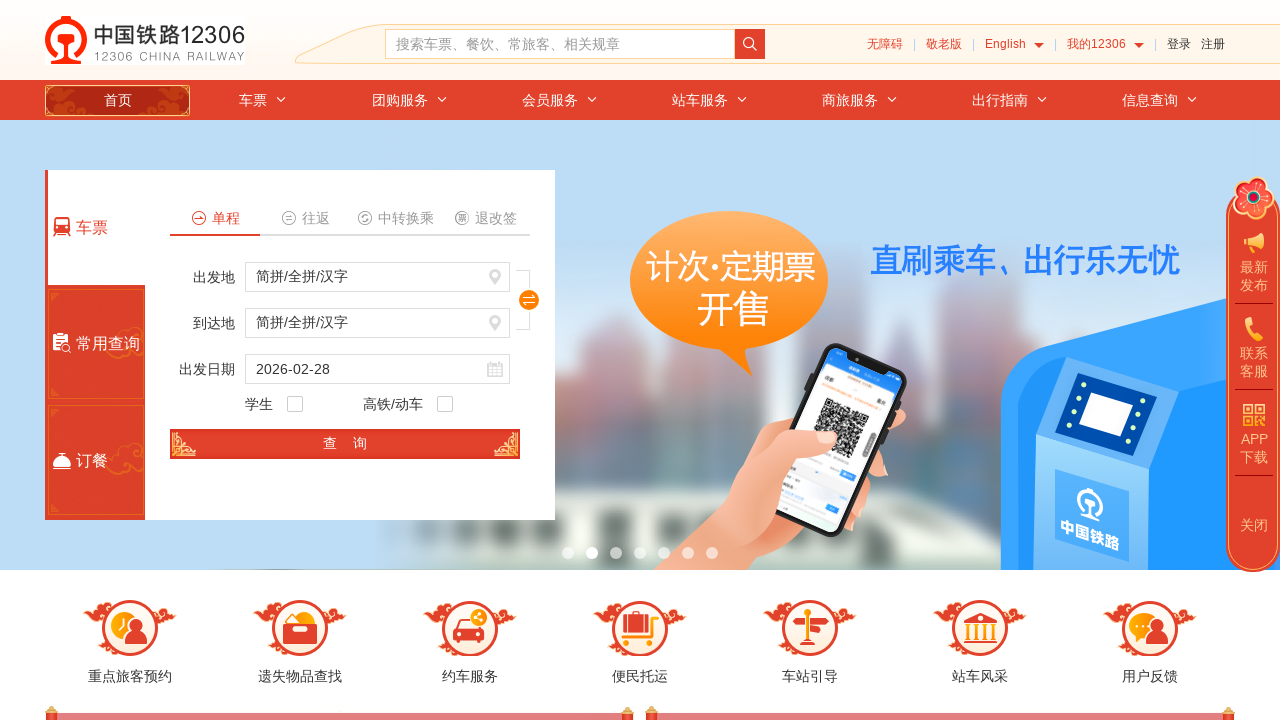

Removed readonly attribute from #train_date using JavaScript
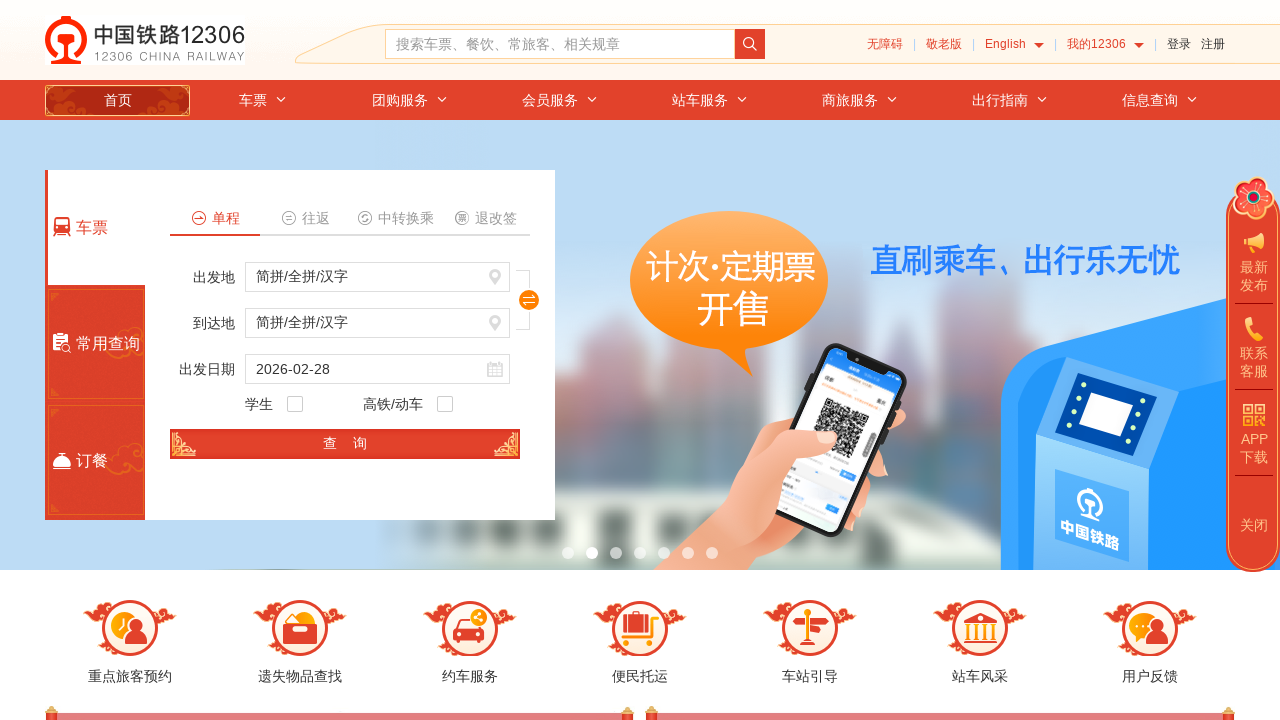

Set #train_date value to '2024-08-15' using JavaScript
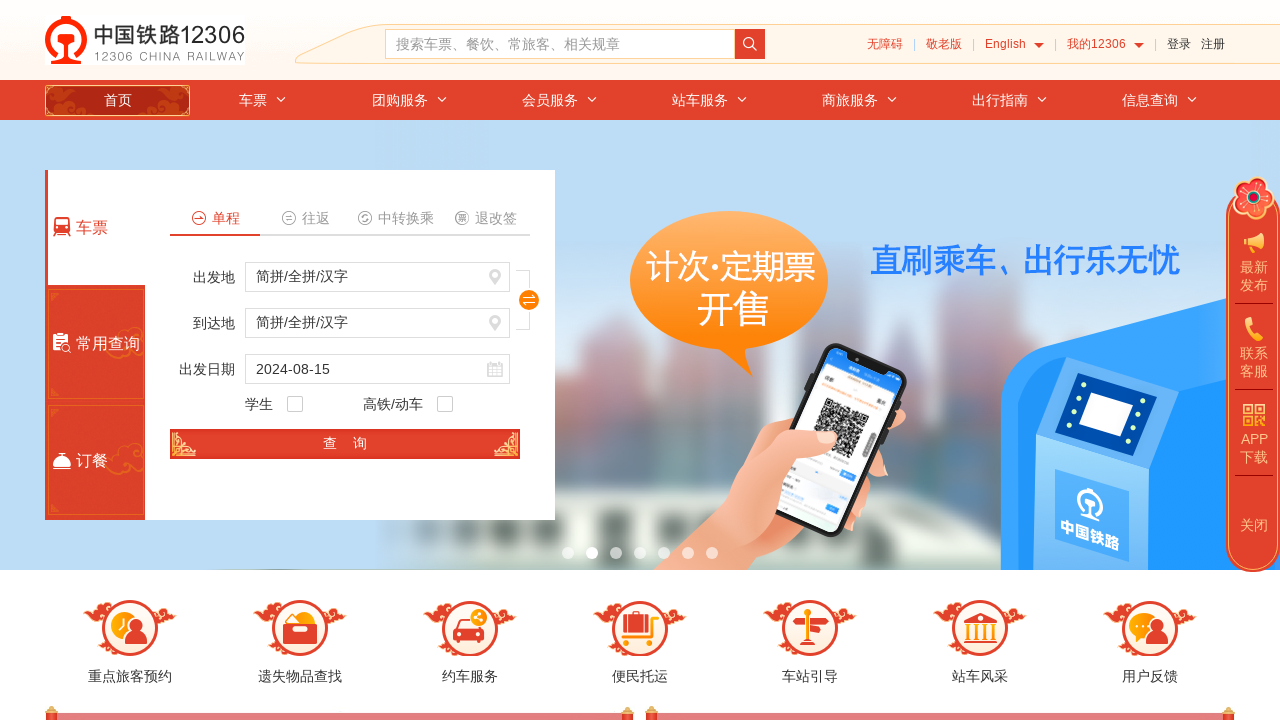

Waited 1000ms to verify the date value change
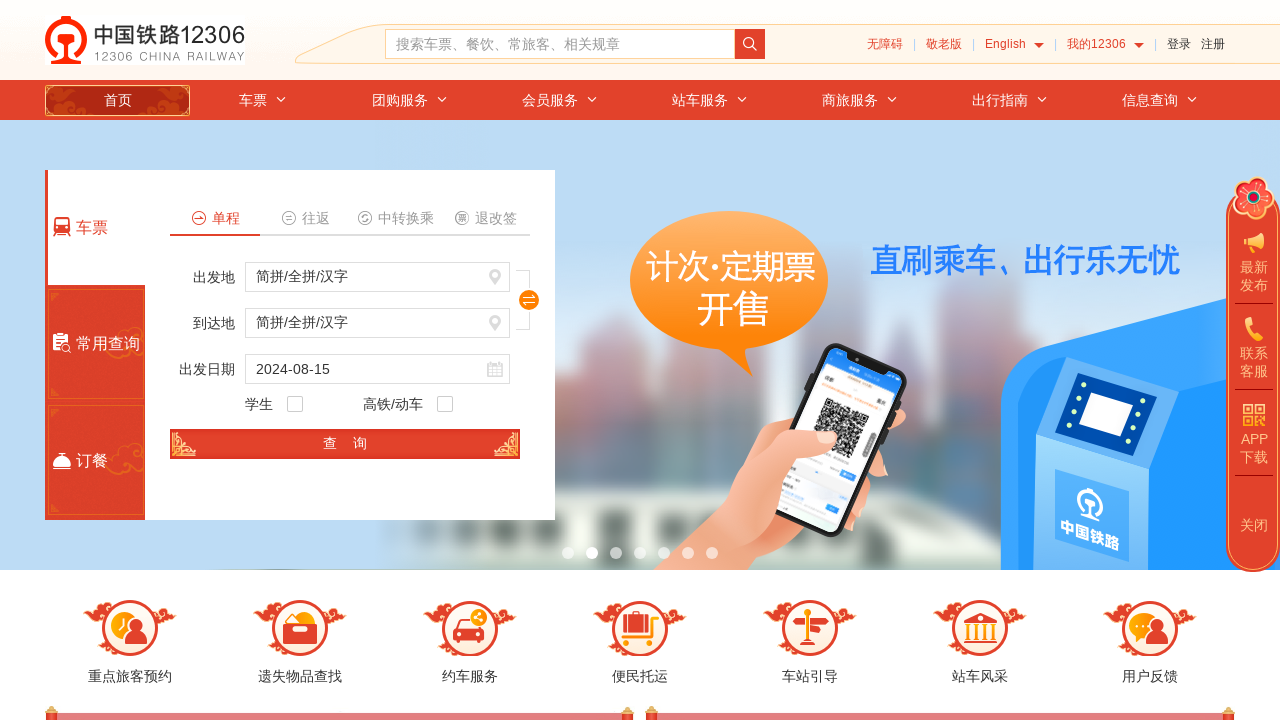

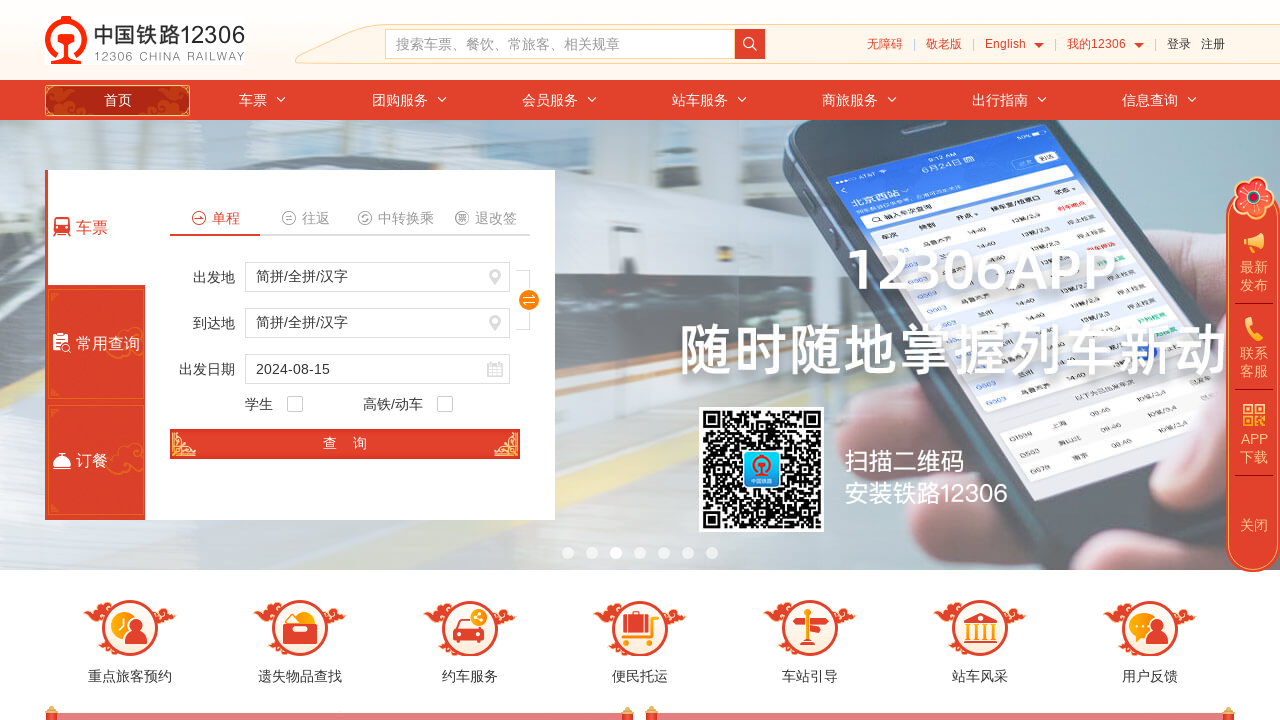